Tests that the Clear completed button displays correct text after marking an item complete

Starting URL: https://demo.playwright.dev/todomvc

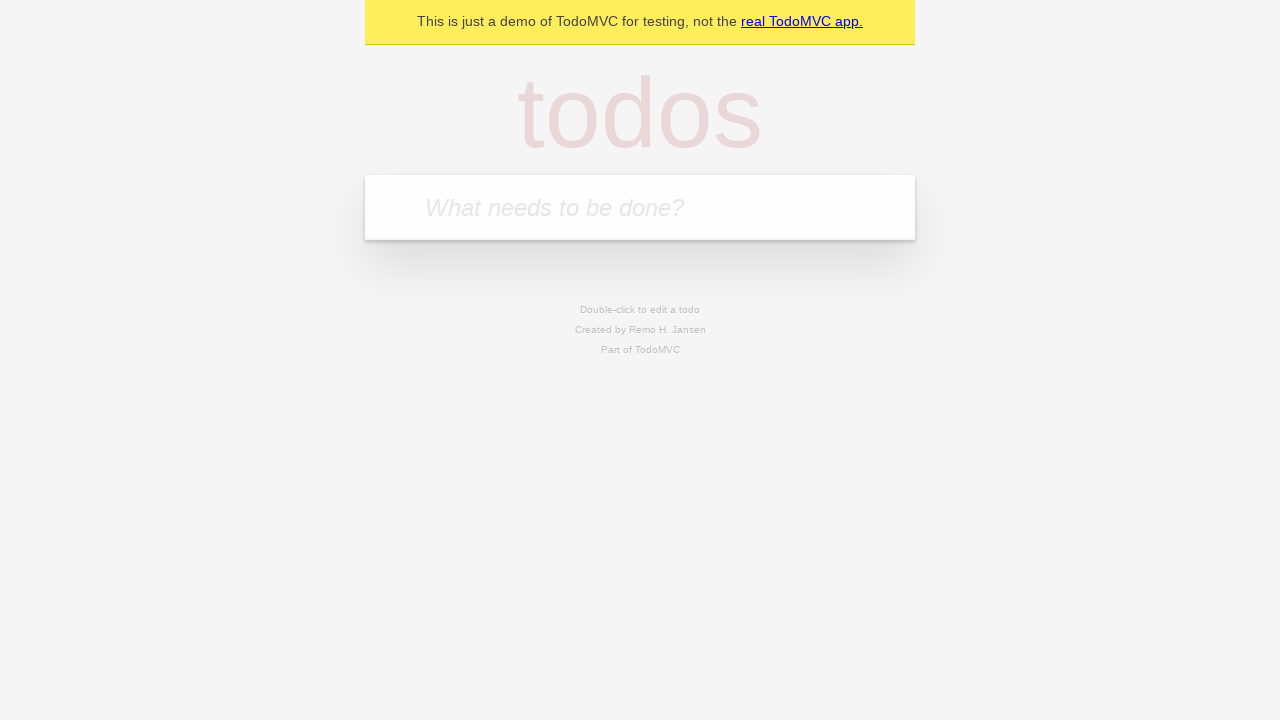

Filled todo input with 'buy some cheese' on internal:attr=[placeholder="What needs to be done?"i]
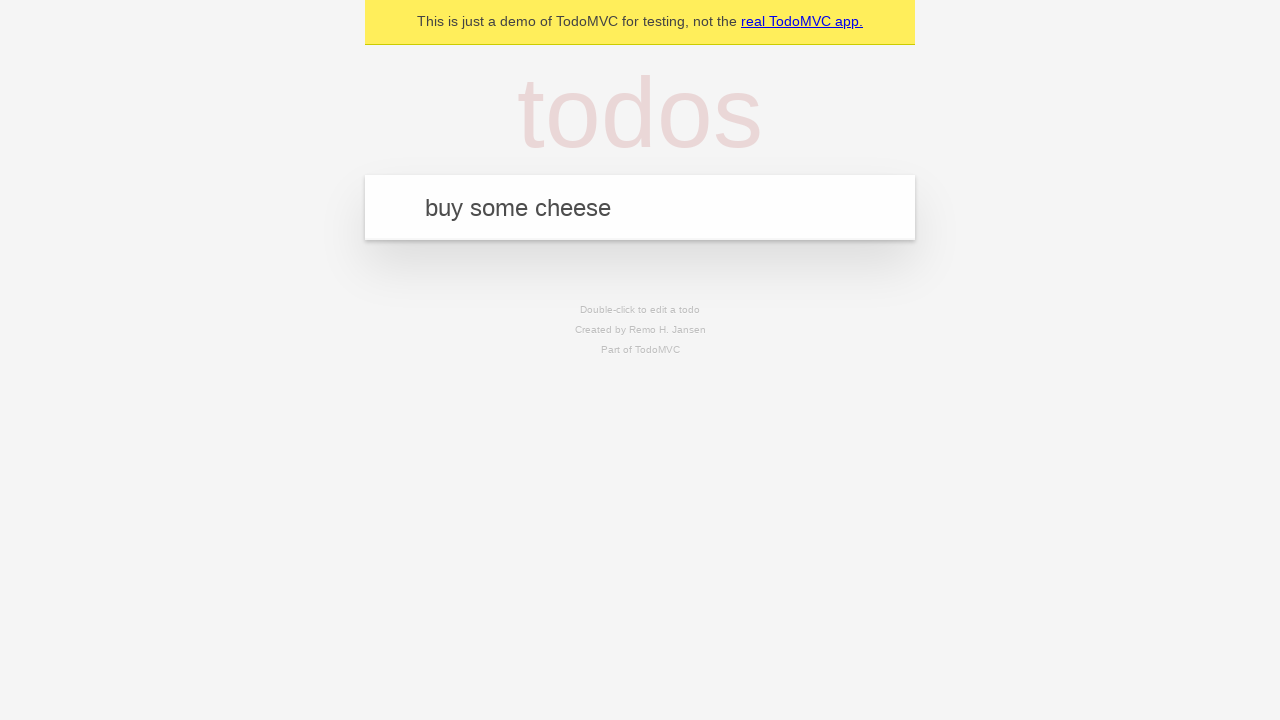

Pressed Enter to add first todo on internal:attr=[placeholder="What needs to be done?"i]
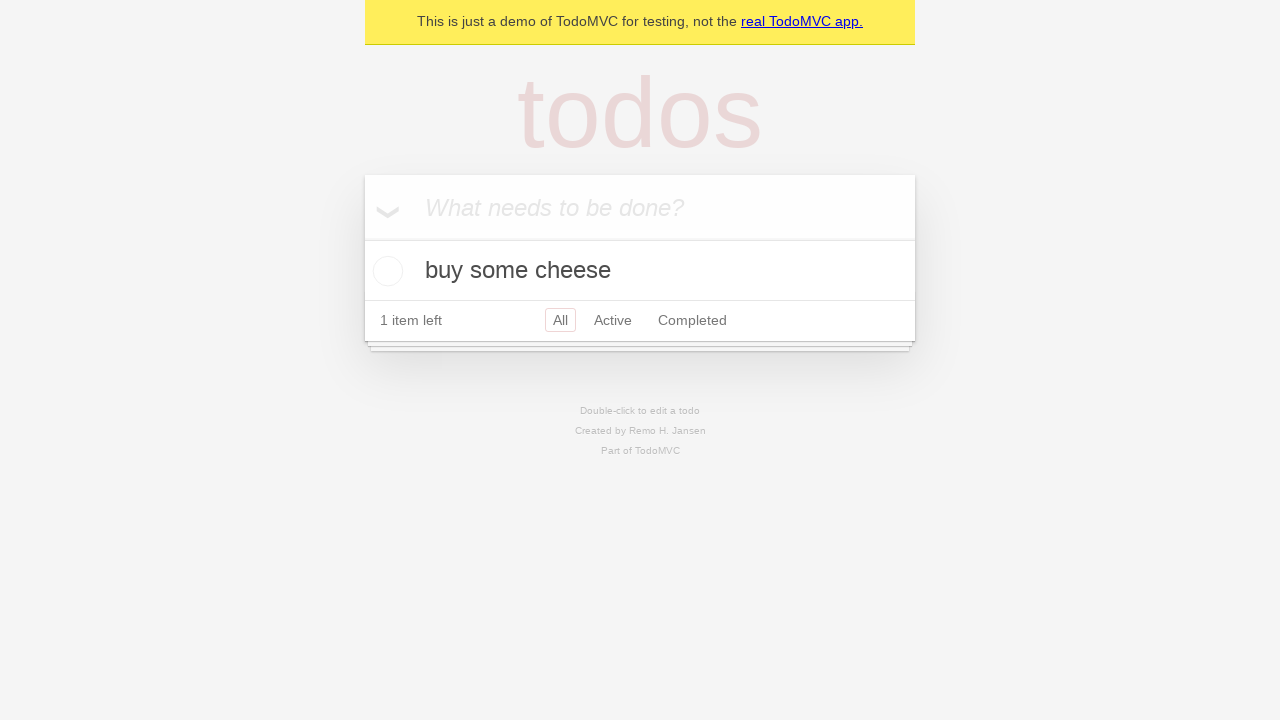

Filled todo input with 'feed the cat' on internal:attr=[placeholder="What needs to be done?"i]
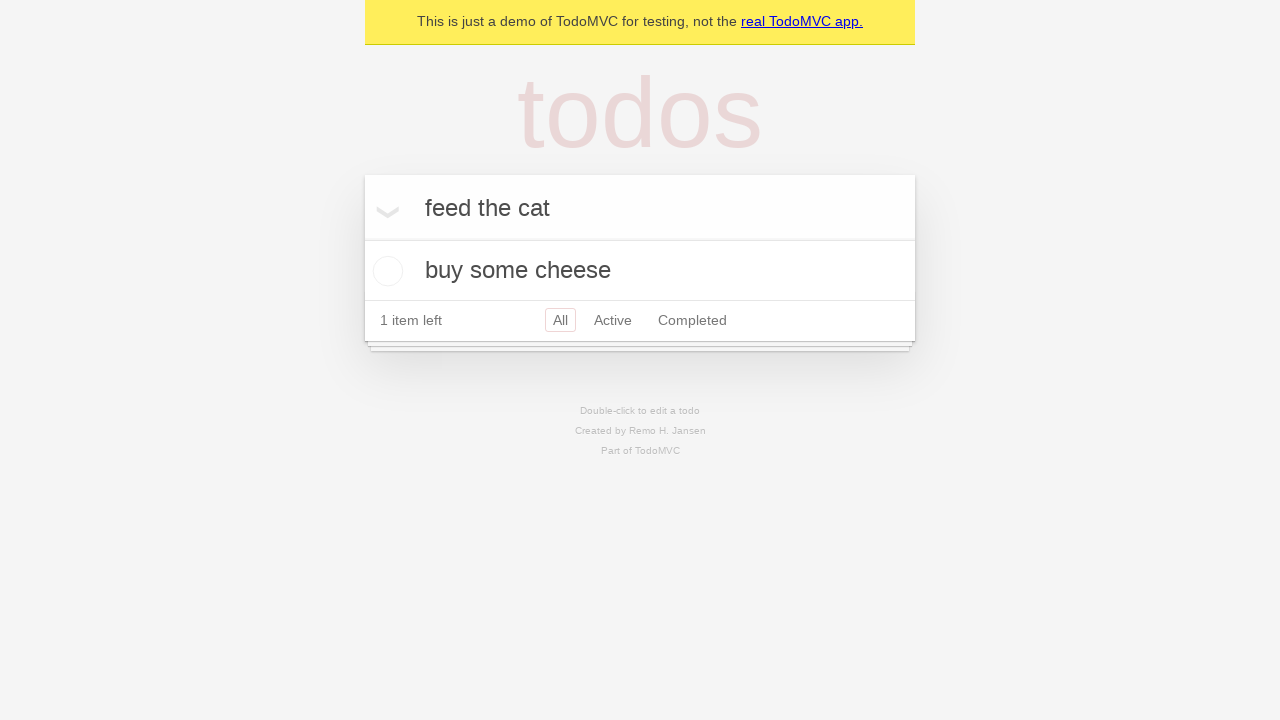

Pressed Enter to add second todo on internal:attr=[placeholder="What needs to be done?"i]
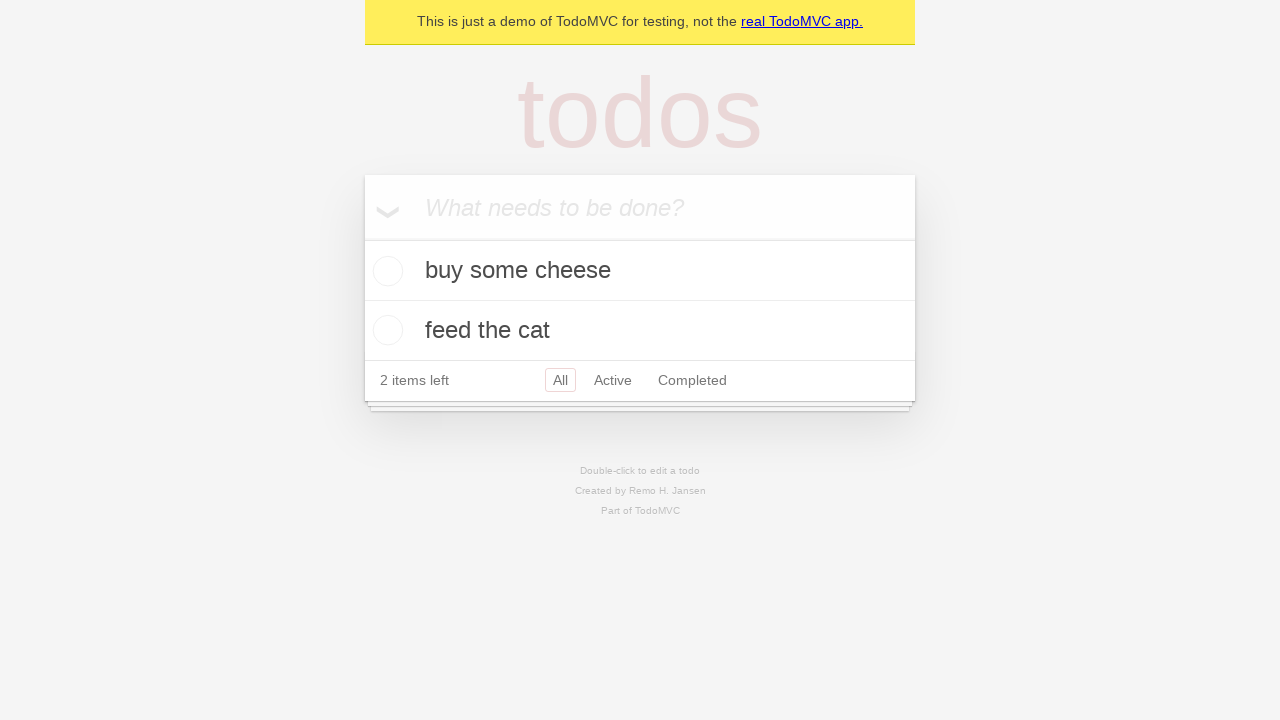

Filled todo input with 'book a doctors appointment' on internal:attr=[placeholder="What needs to be done?"i]
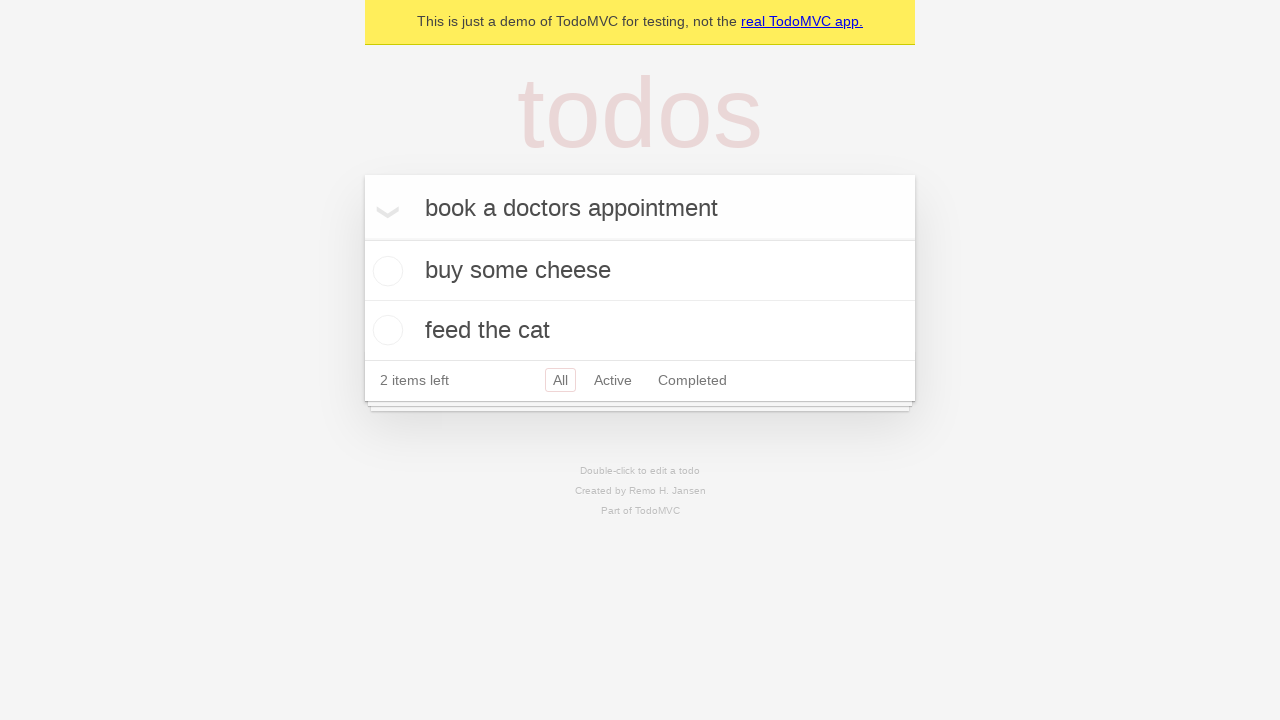

Pressed Enter to add third todo on internal:attr=[placeholder="What needs to be done?"i]
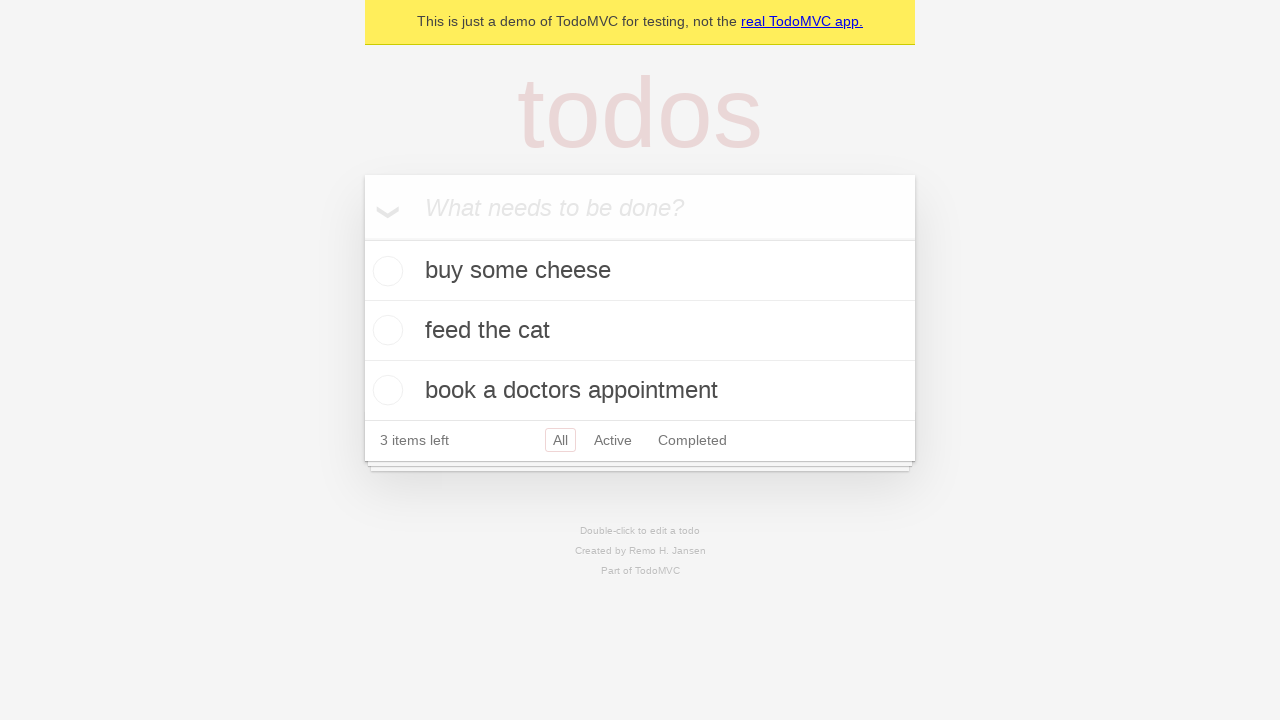

Waited for all 3 todos to appear in the list
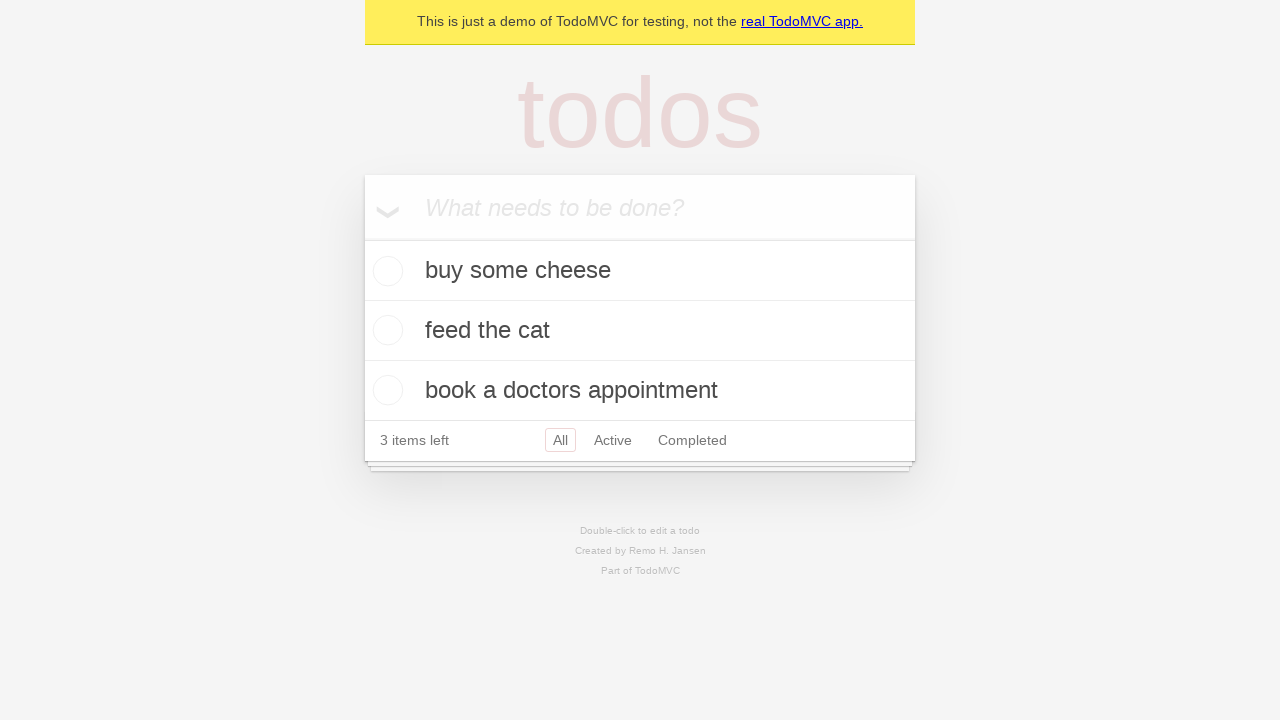

Marked first todo as completed at (385, 271) on .todo-list li .toggle >> nth=0
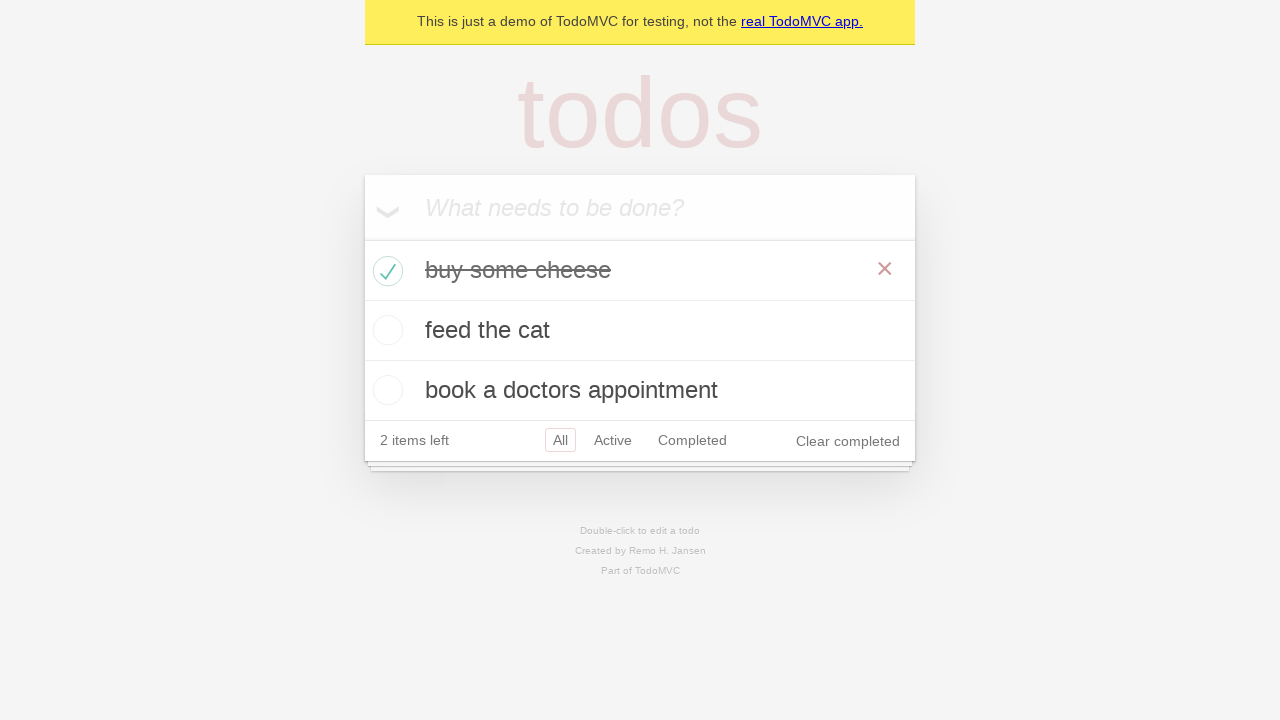

Clear completed button is now visible
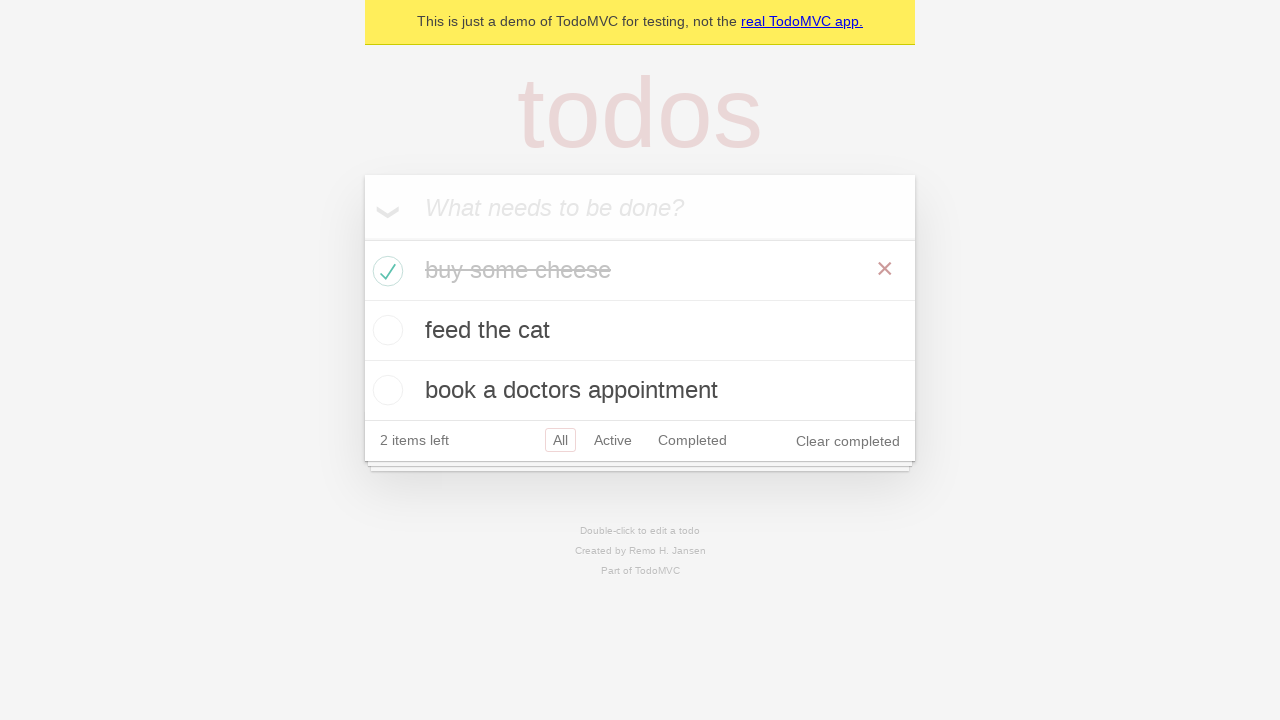

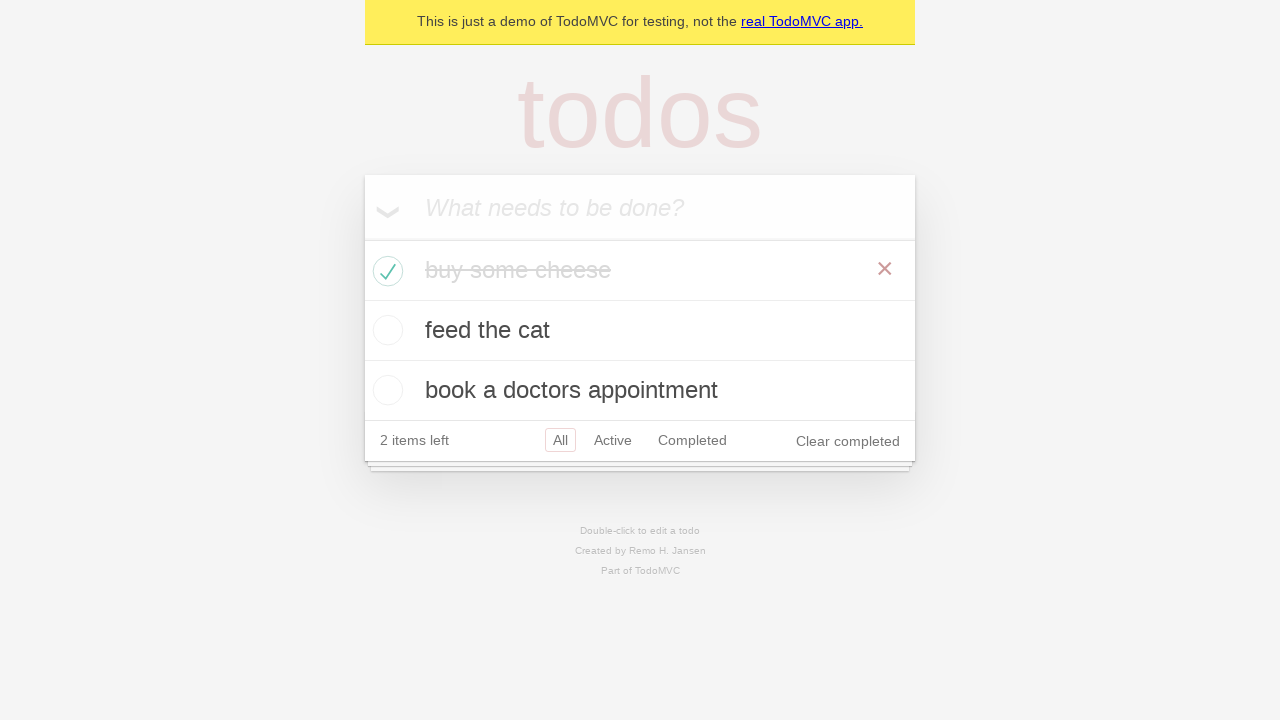